Tests form submission by filling in first name and last name fields and submitting the form

Starting URL: http://www.tlkeith.com/WebDriverIOTutorialTest.html

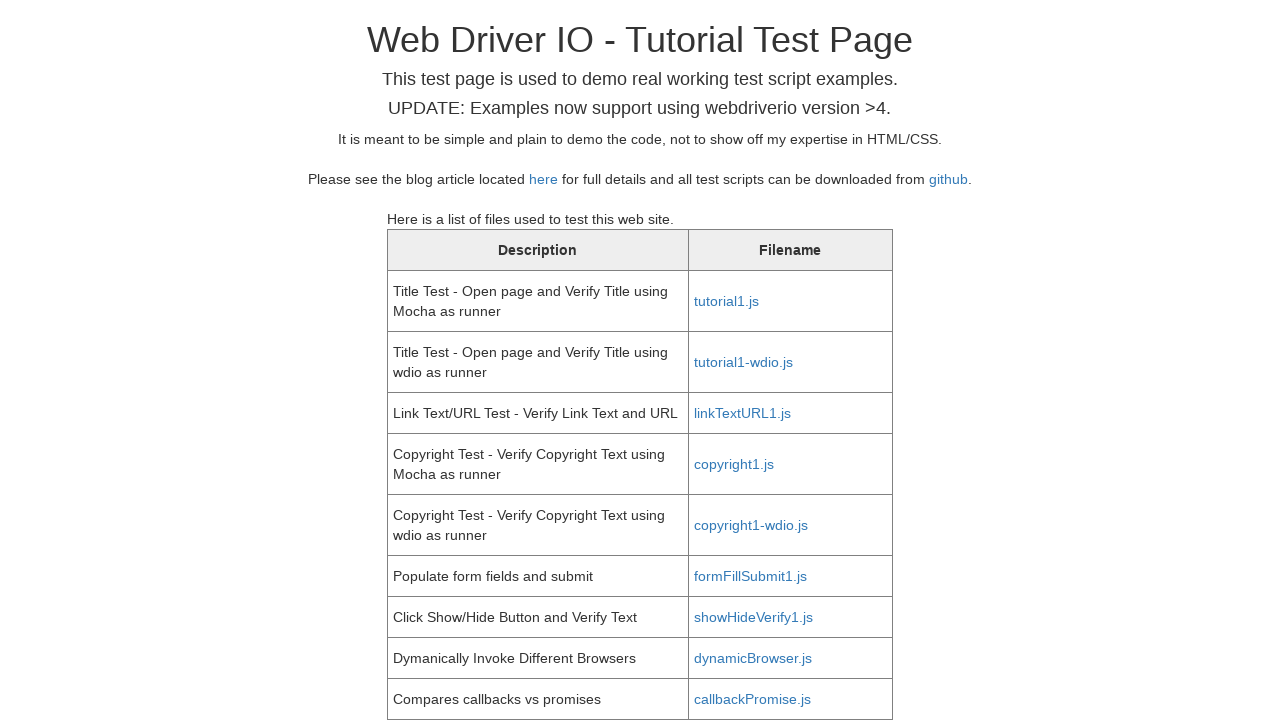

Scrolled to first name field
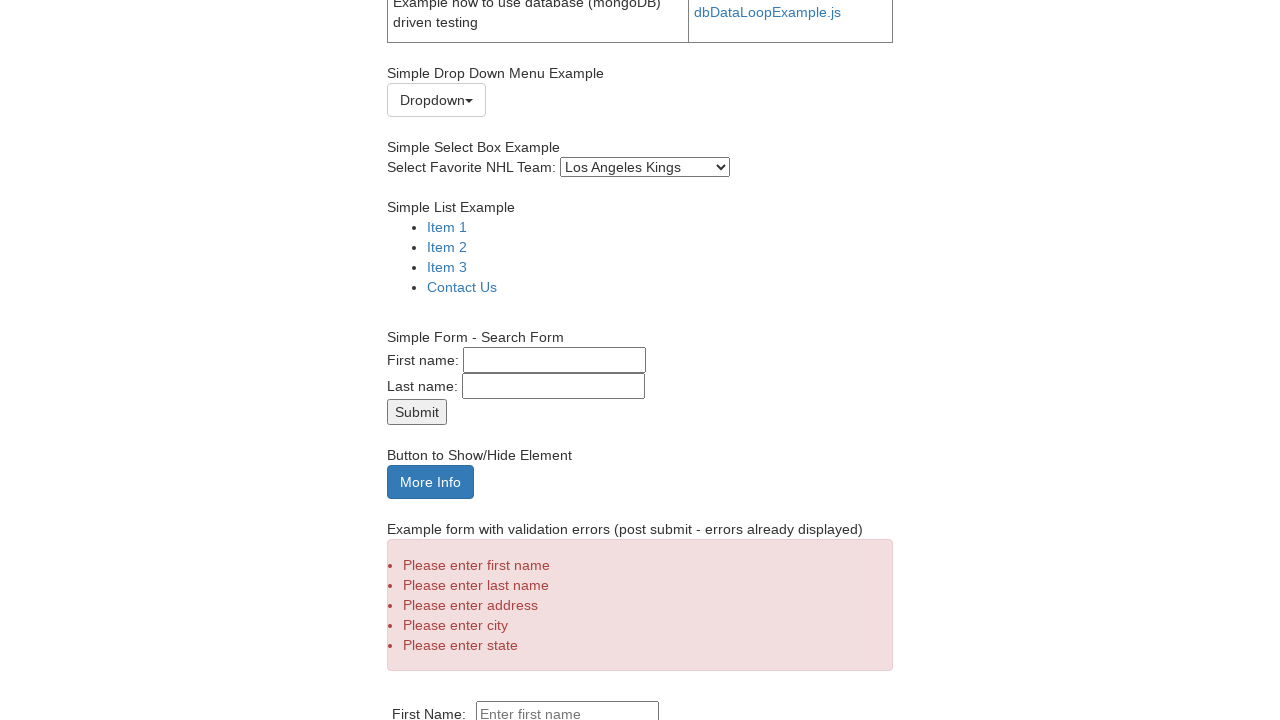

Filled first name field with 'Farhan' on #fname
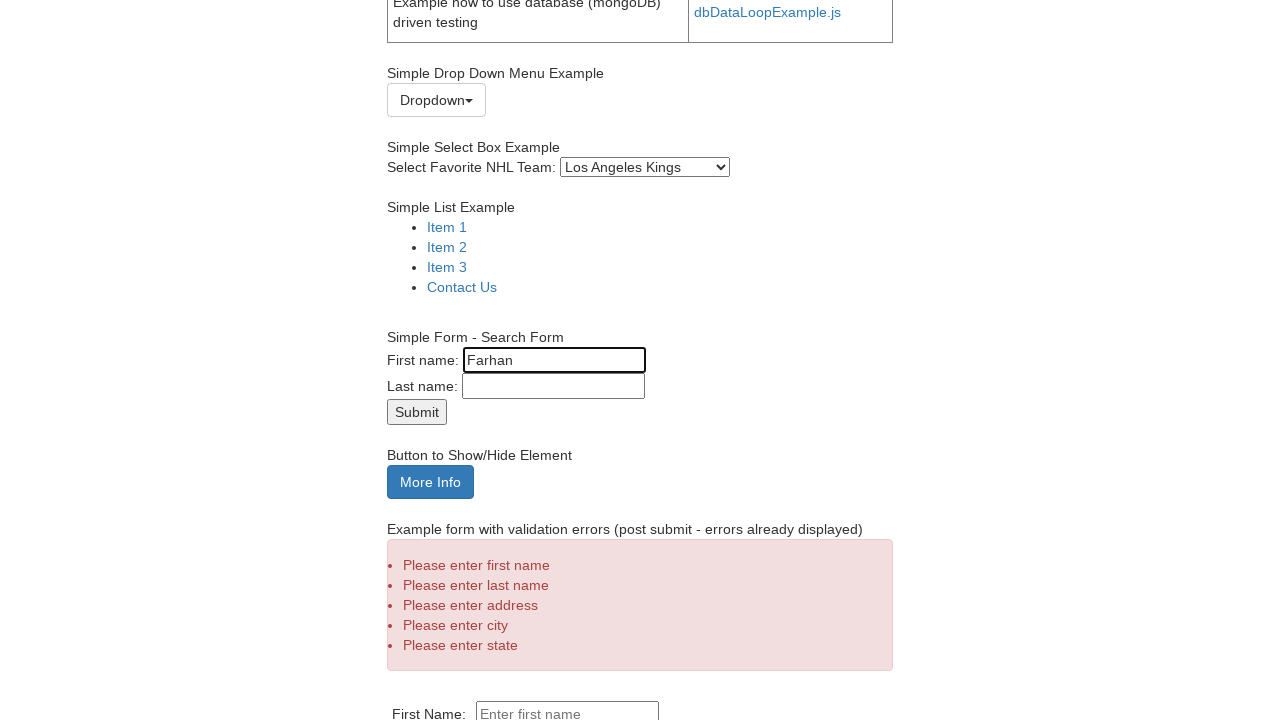

Verified first name field contains 'Farhan'
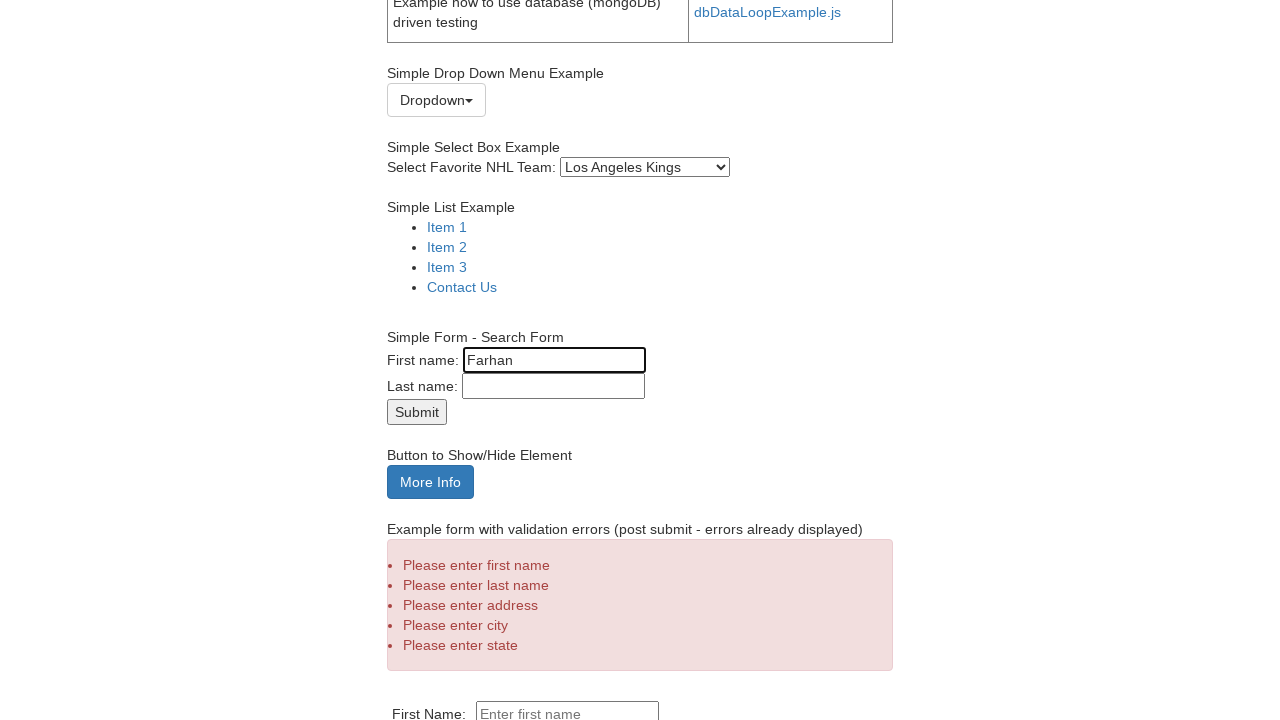

Filled last name field with 'Ali' on #lname
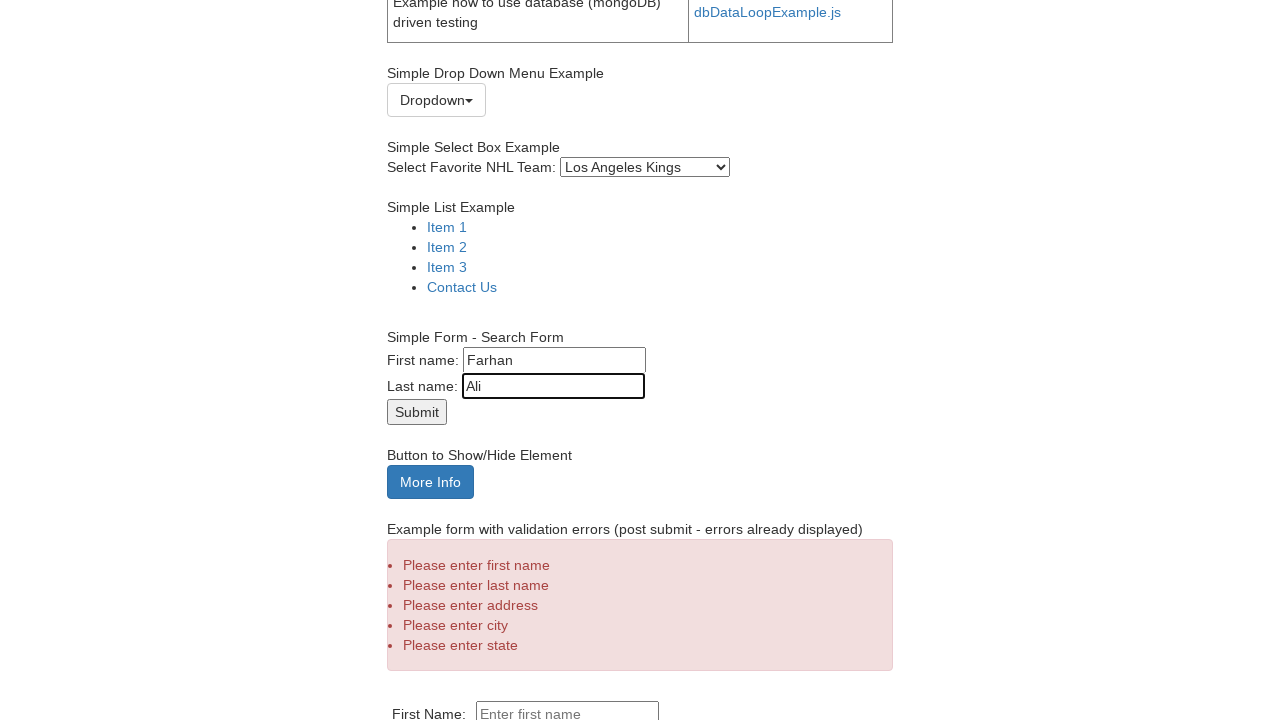

Verified last name field contains 'Ali'
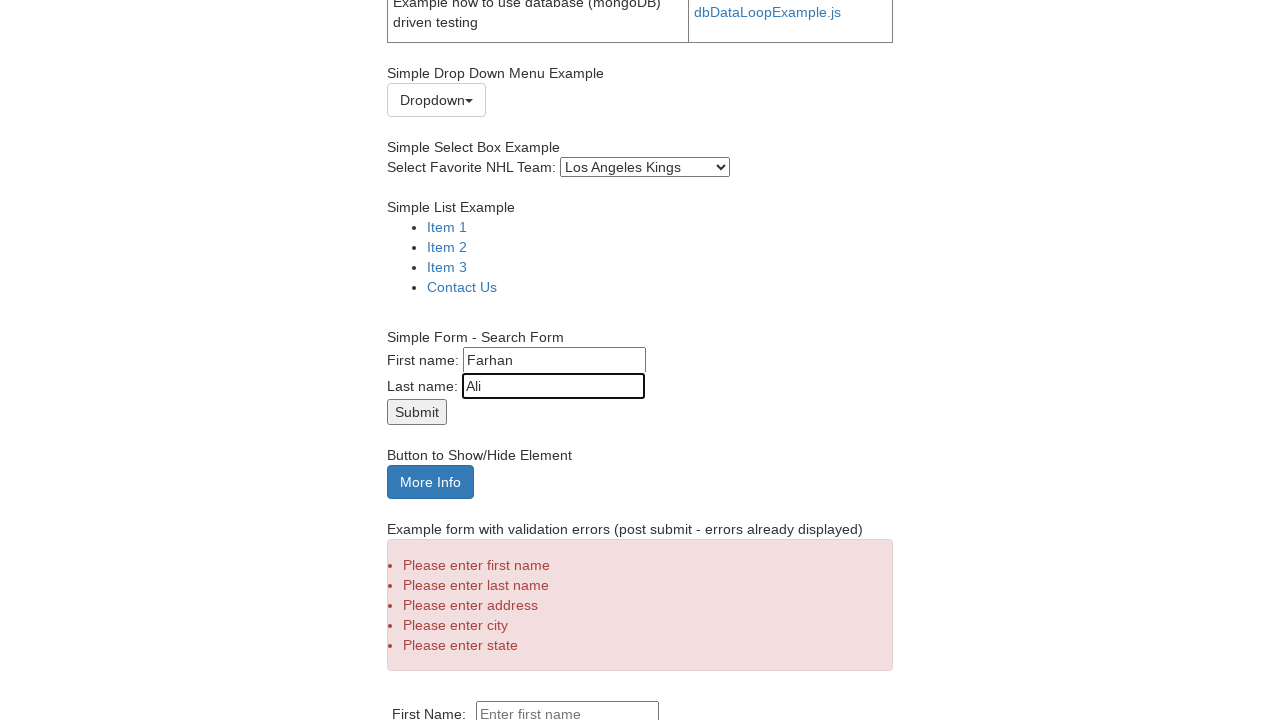

Submitted the form
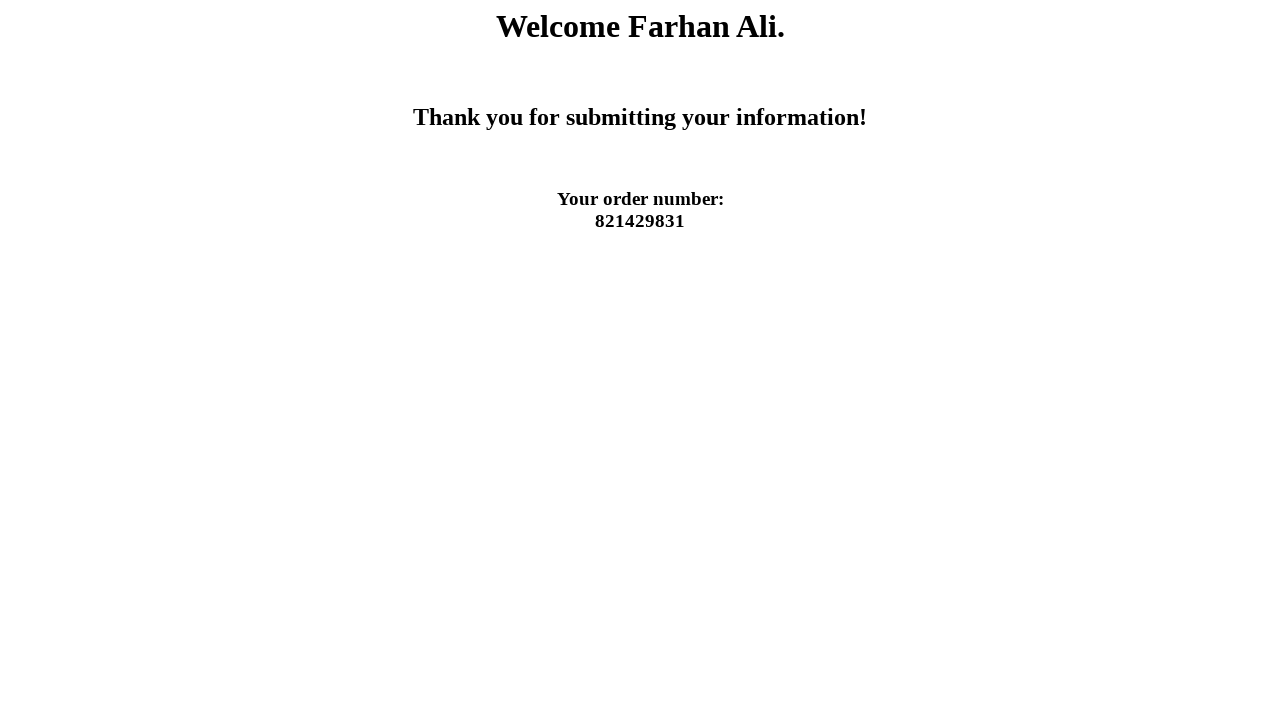

Search results loaded successfully
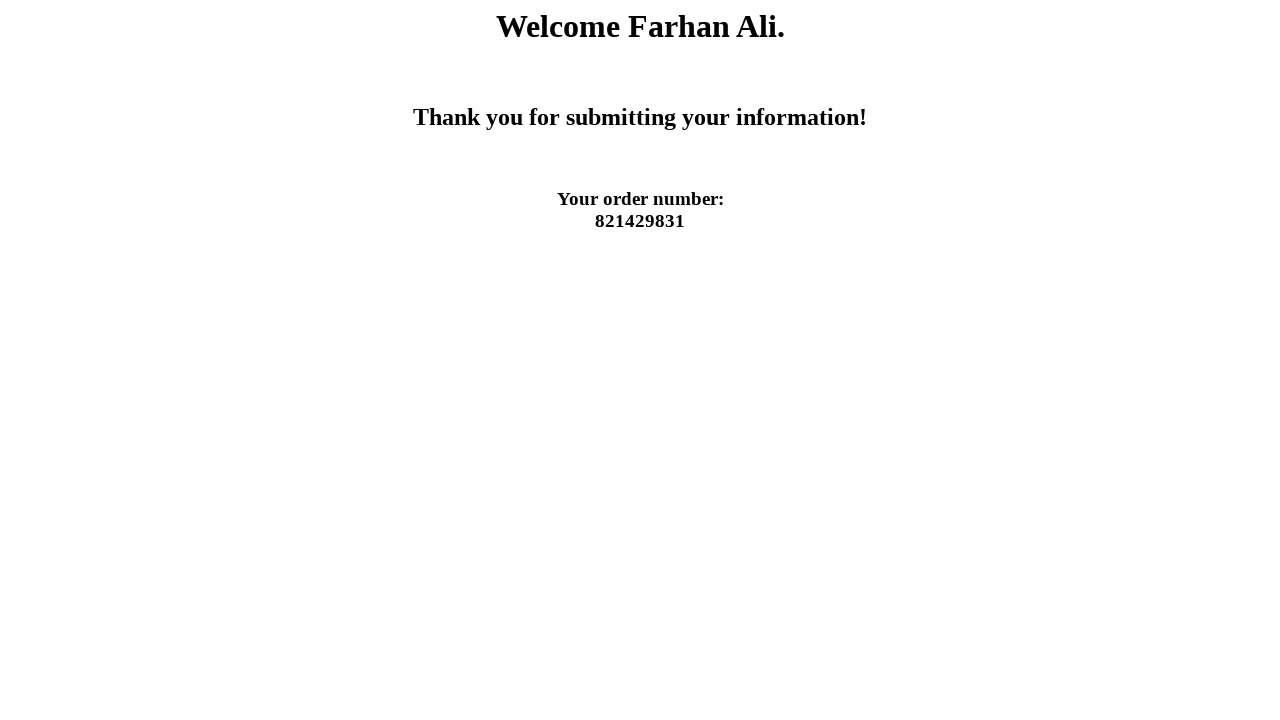

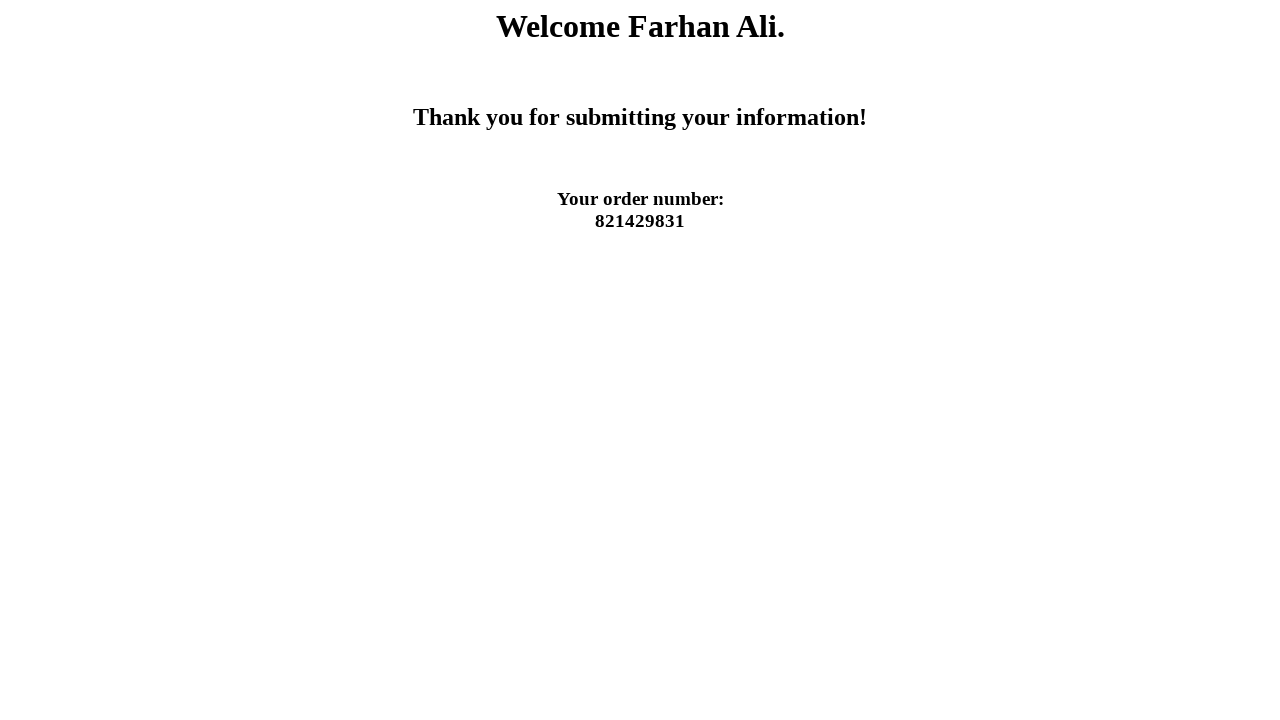